Tests the dictation.io speech interface by selecting a language and clicking the microphone button to verify the UI elements are present and interactable

Starting URL: https://dictation.io/speech

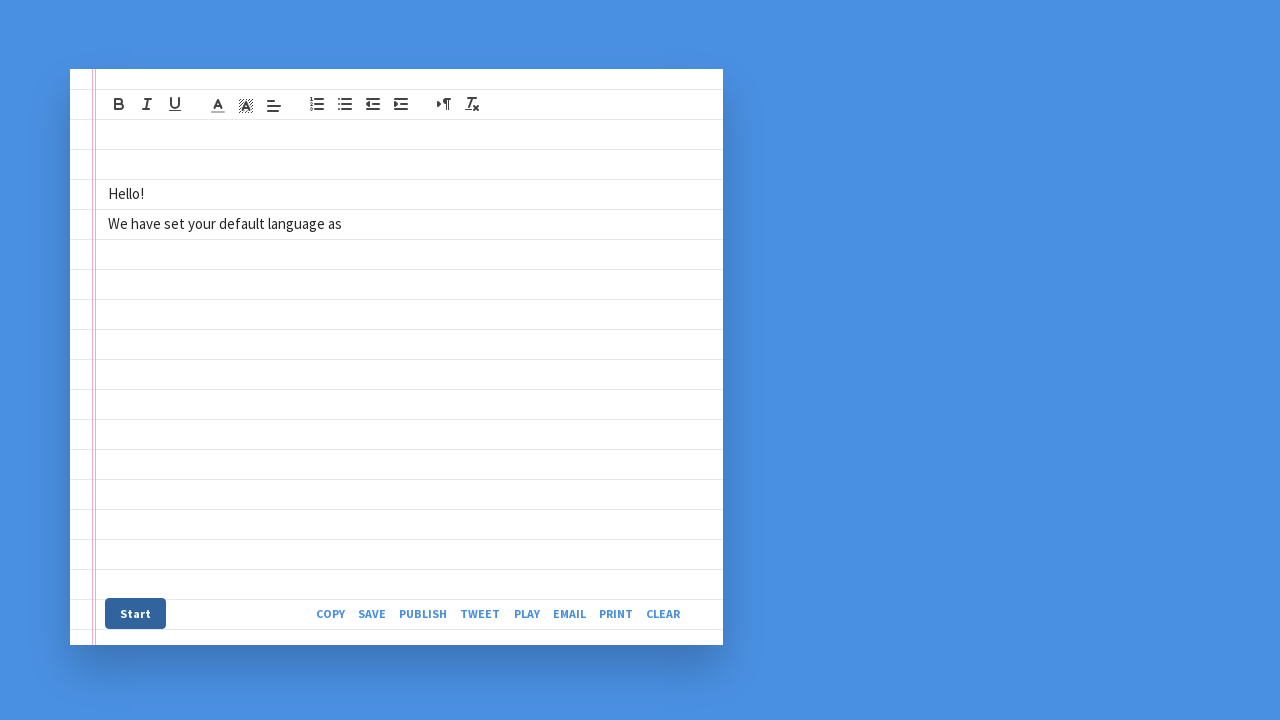

Selected Polish language from dropdown on #lang
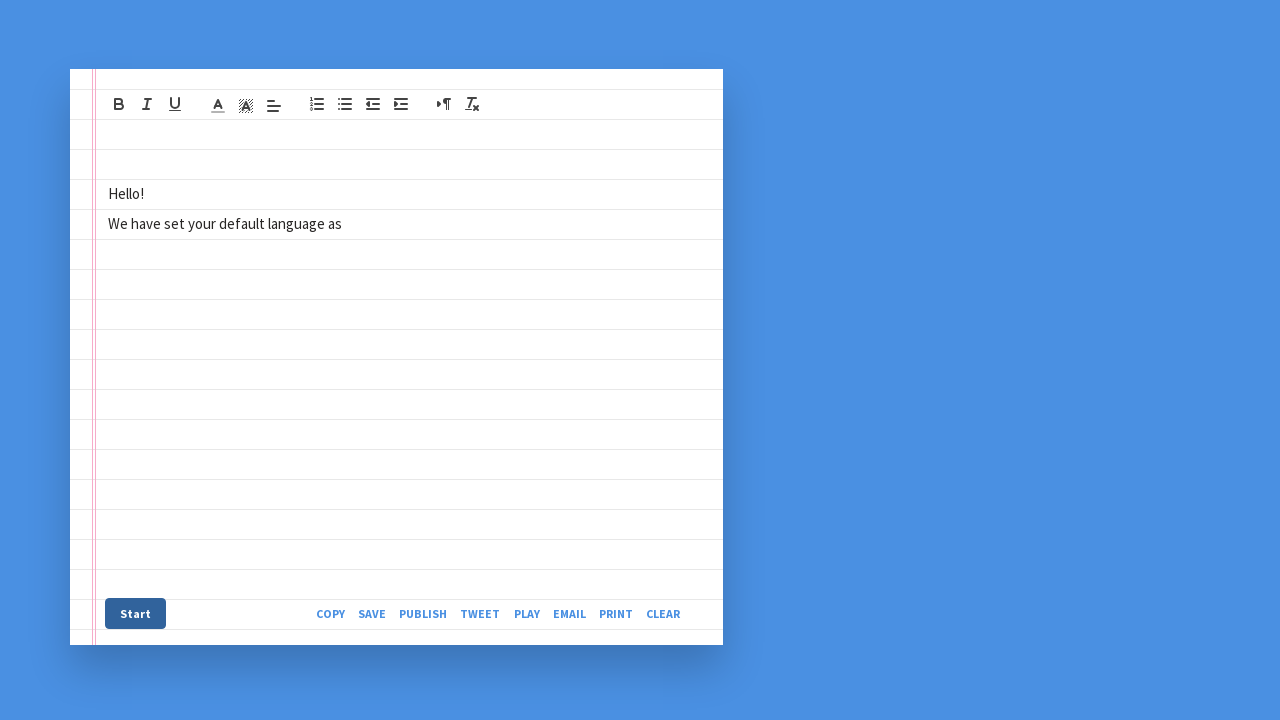

Clicked microphone button to start recording at (136, 613) on a.btn-mic.btn.btn--primary-1
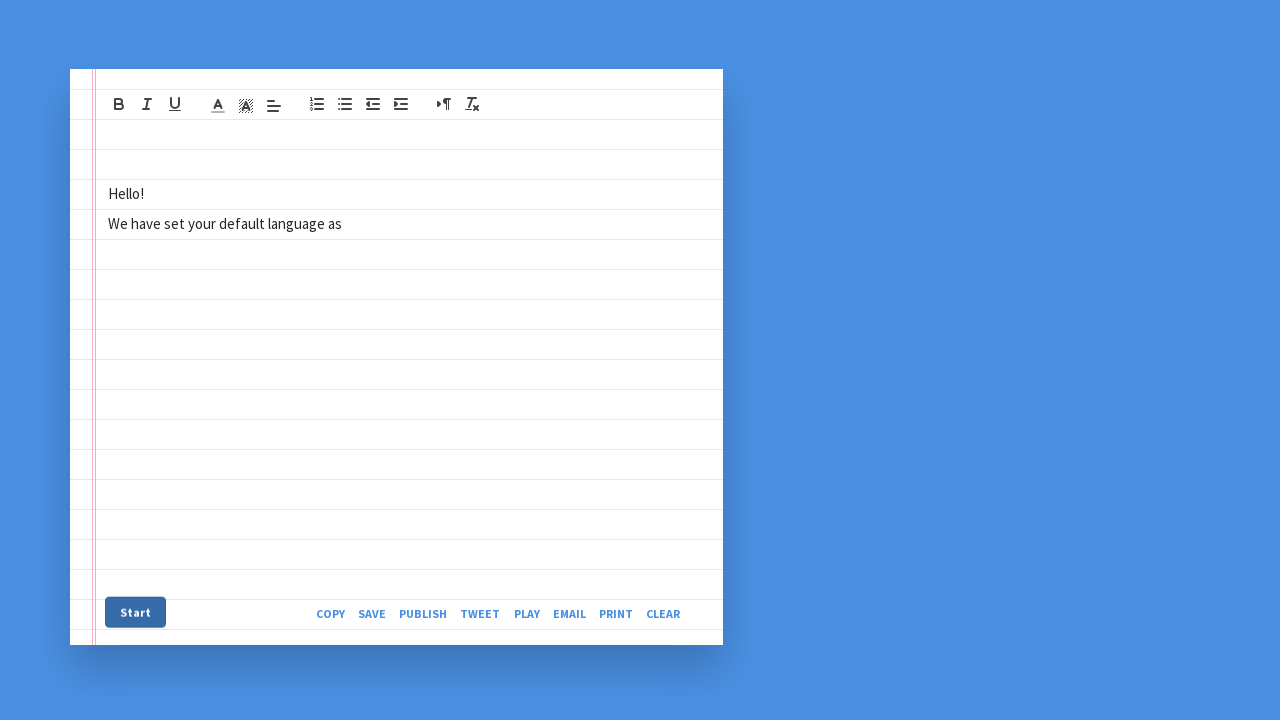

Text editor became visible and ready
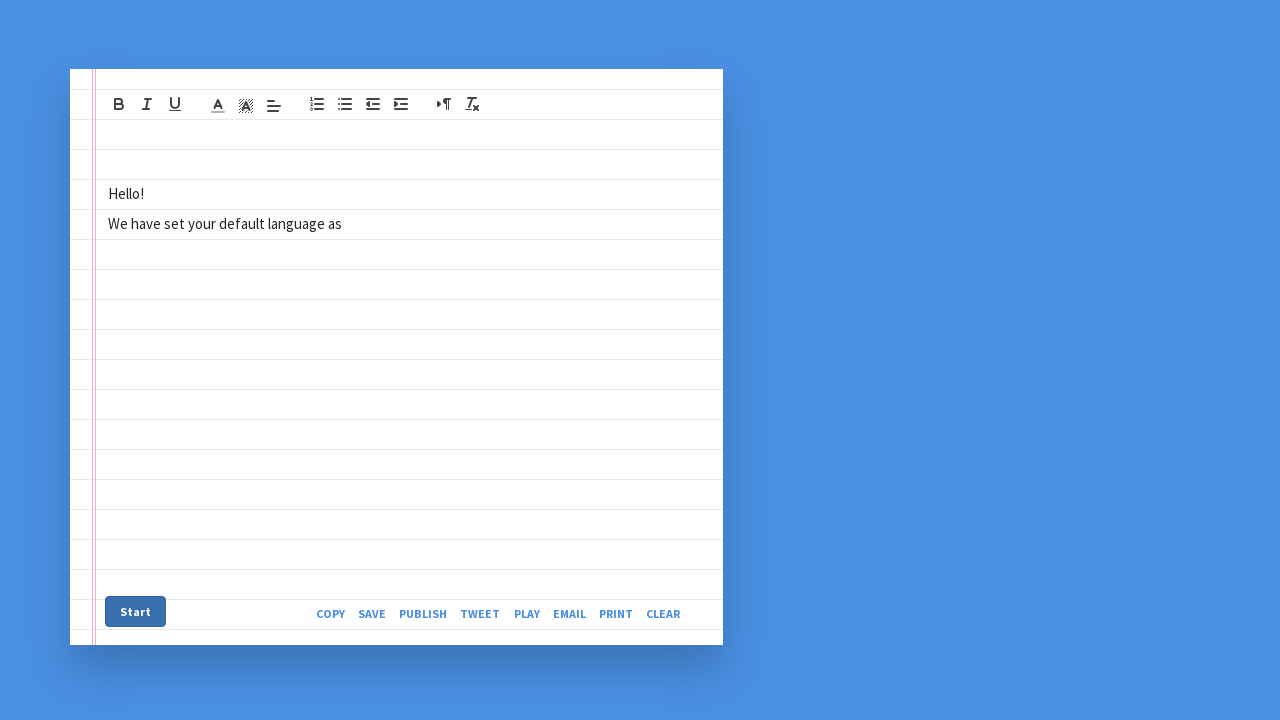

Located the text editor element
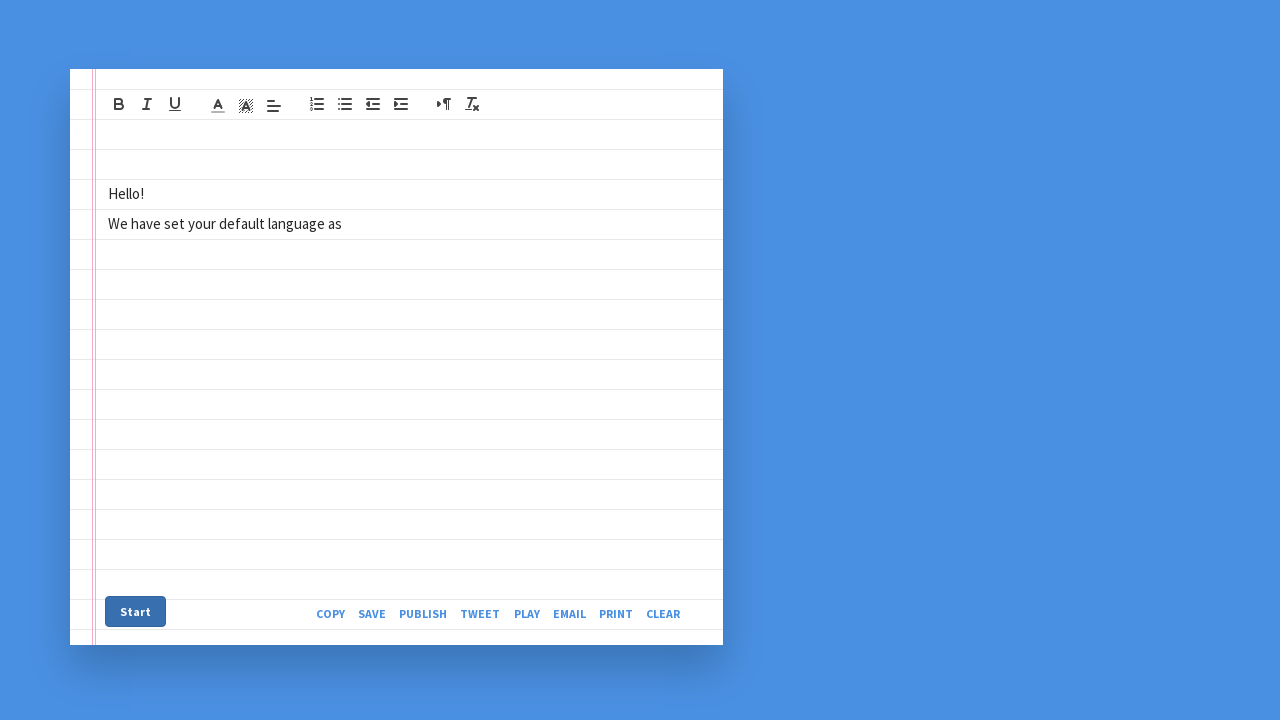

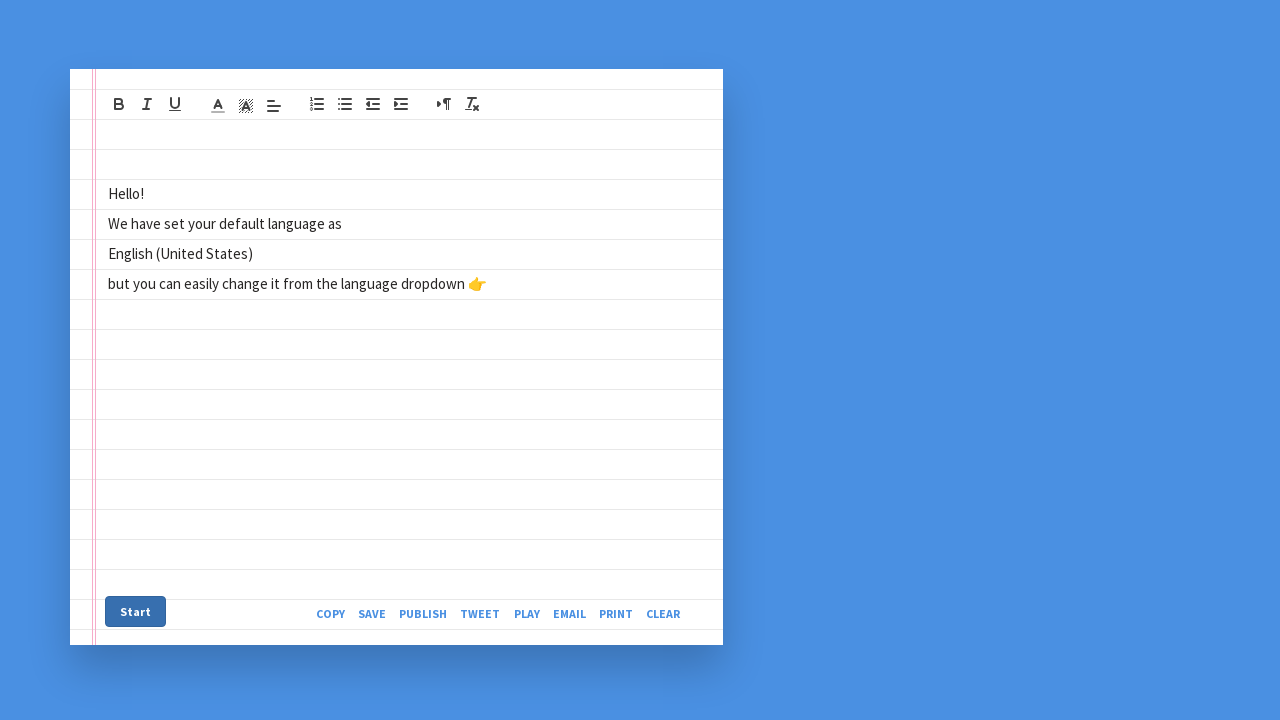